Tests JavaScript injection by adding jQuery and jquery-growl to a page, then displaying various types of growl notifications (standard, error, notice, warning).

Starting URL: http://the-internet.herokuapp.com/

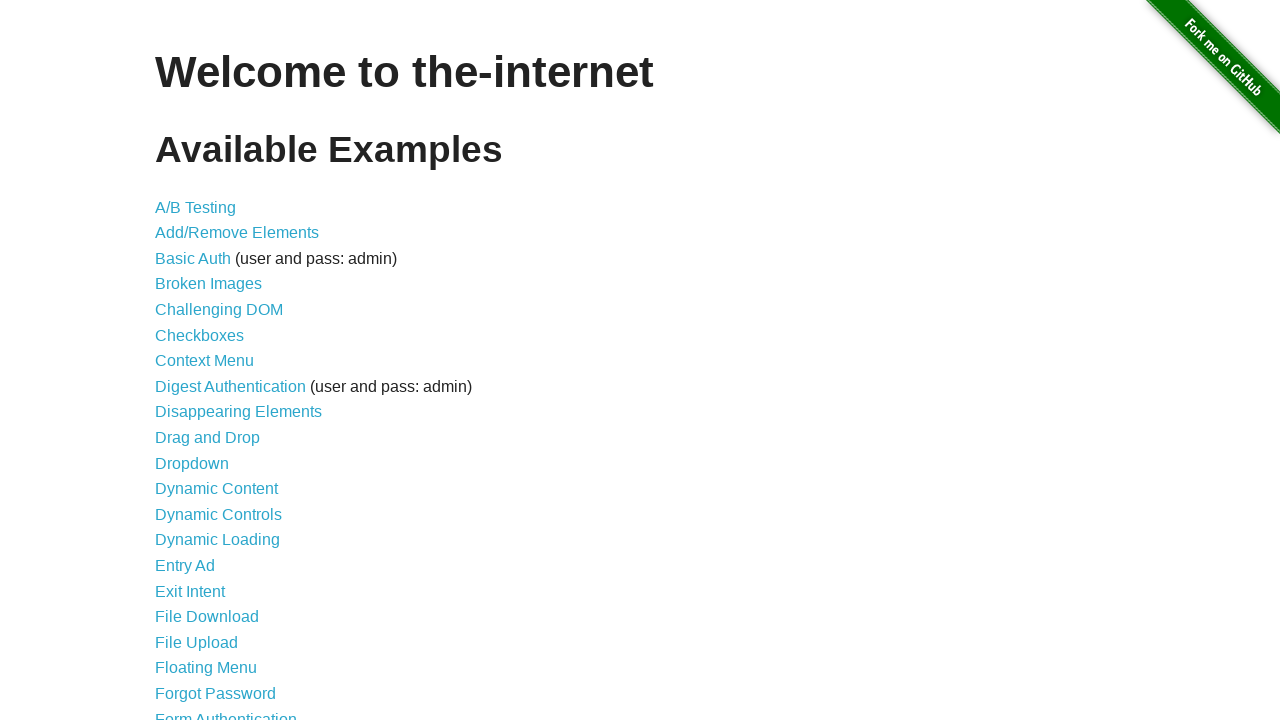

Navigated to http://the-internet.herokuapp.com/
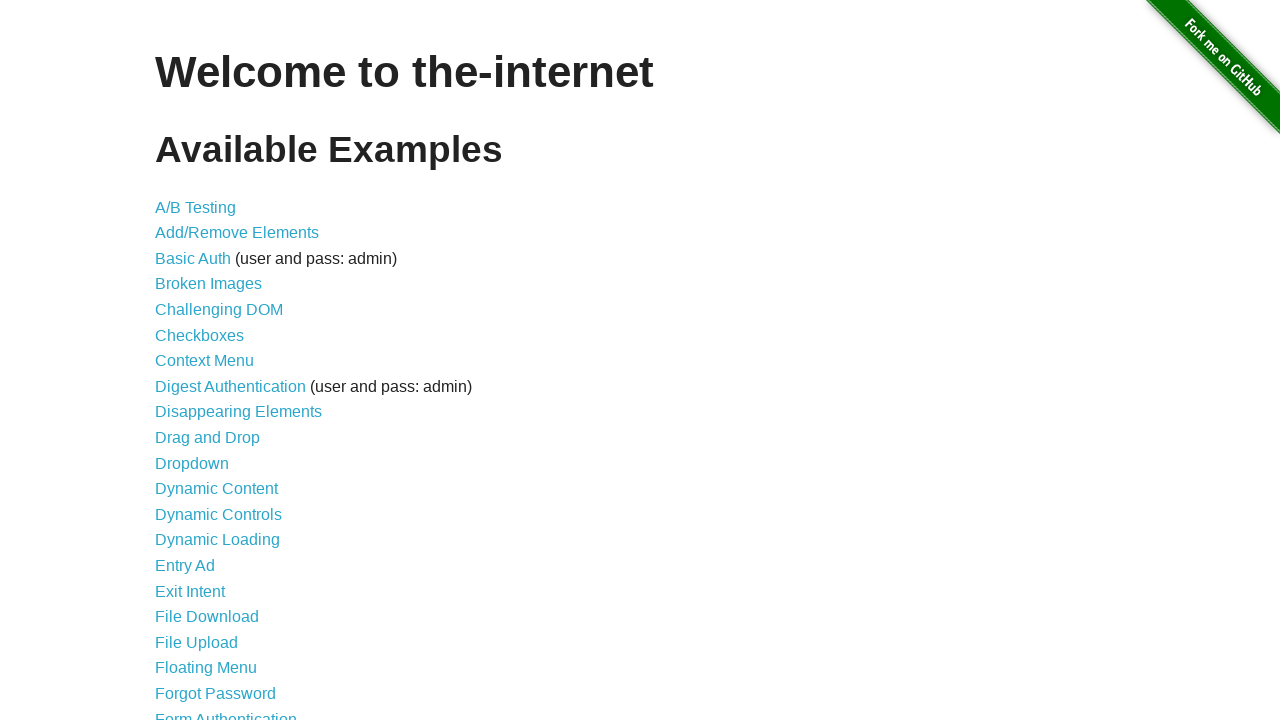

Injected jQuery into the page
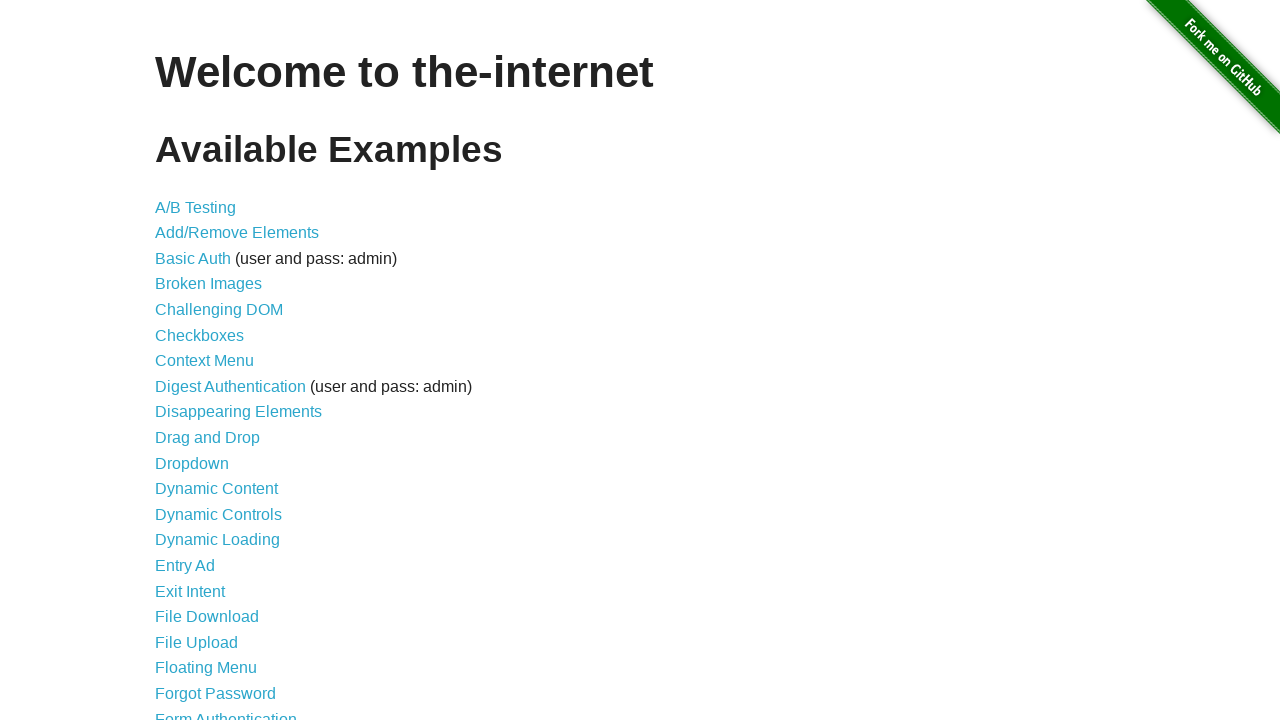

jQuery loaded successfully
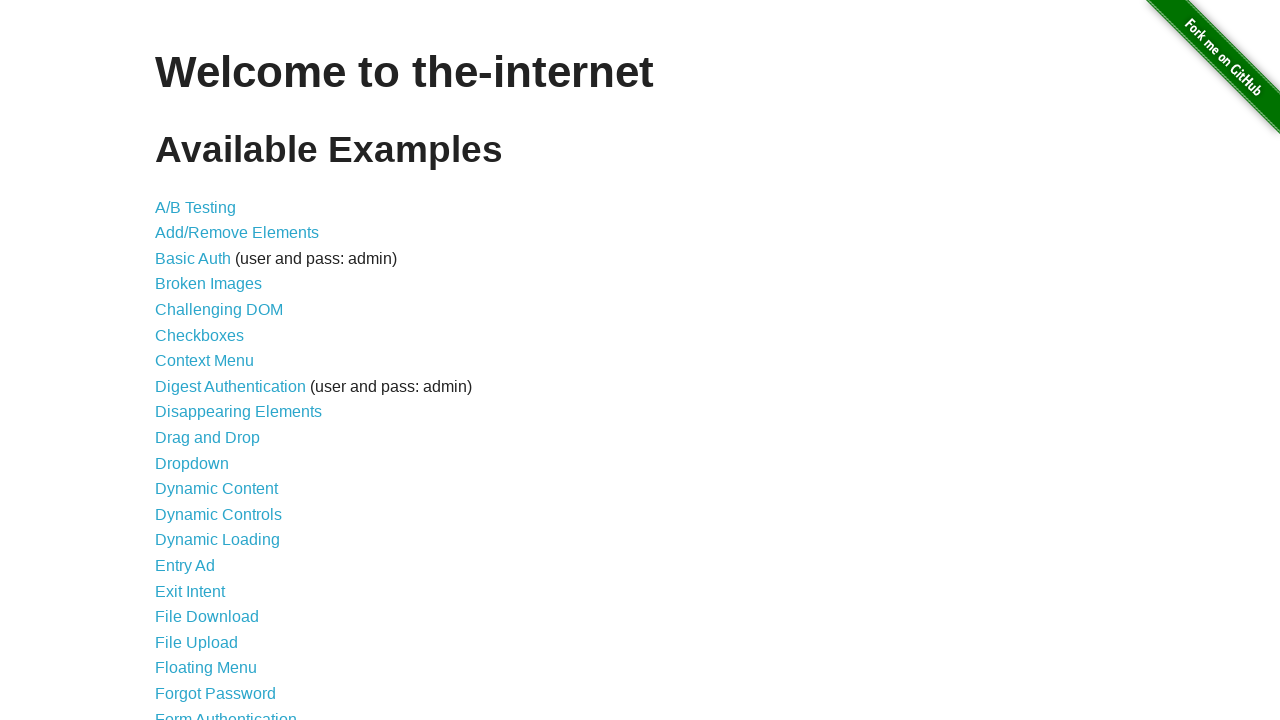

Loaded jquery-growl script using jQuery
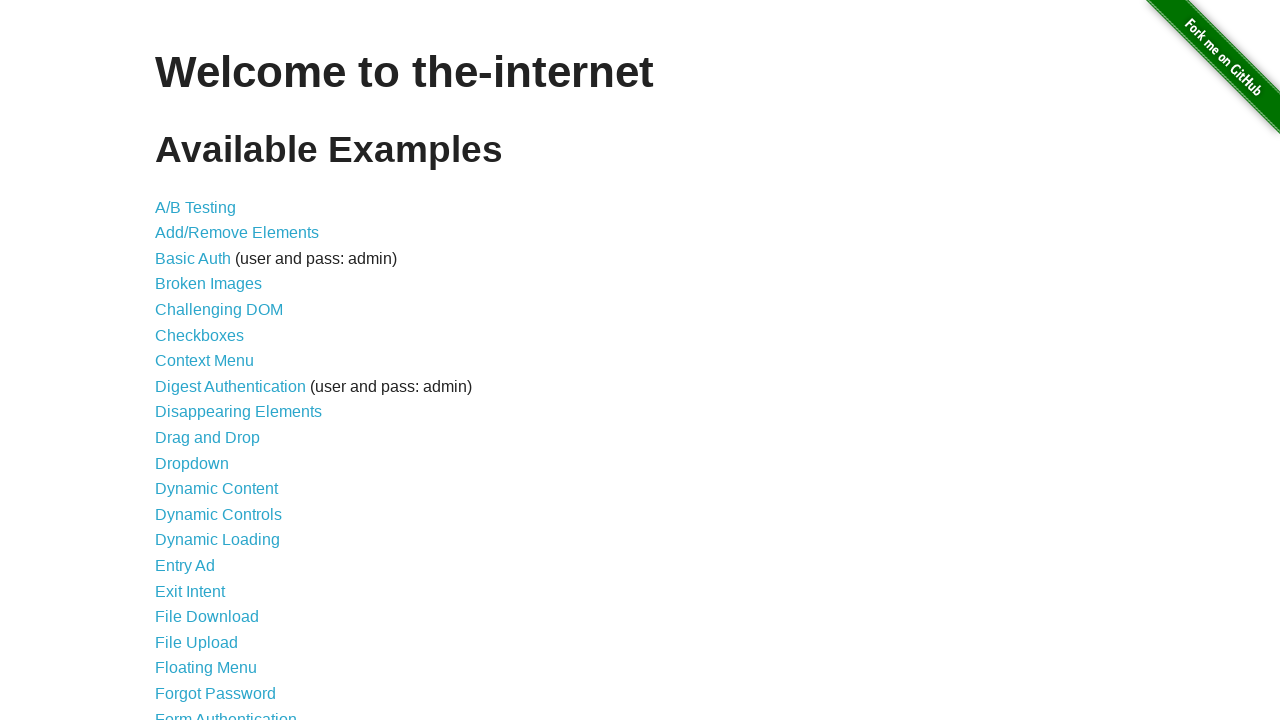

Waited for jquery-growl script to load
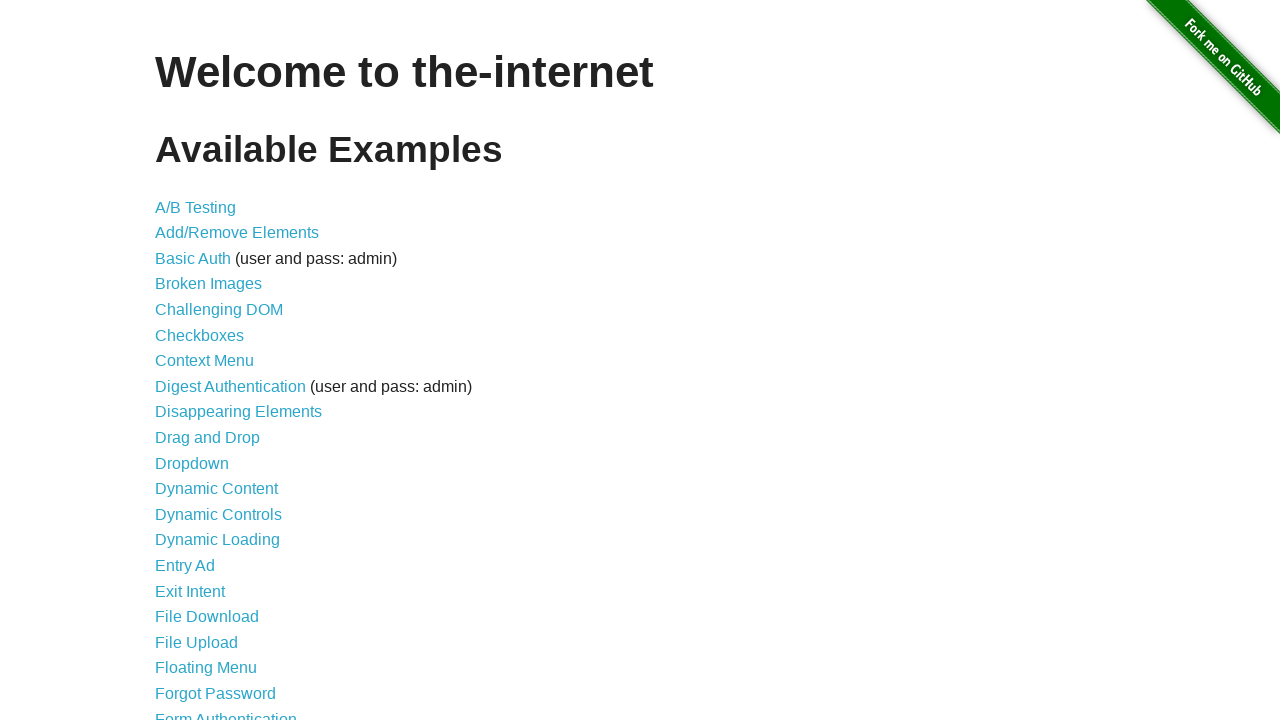

Injected jquery-growl CSS stylesheet
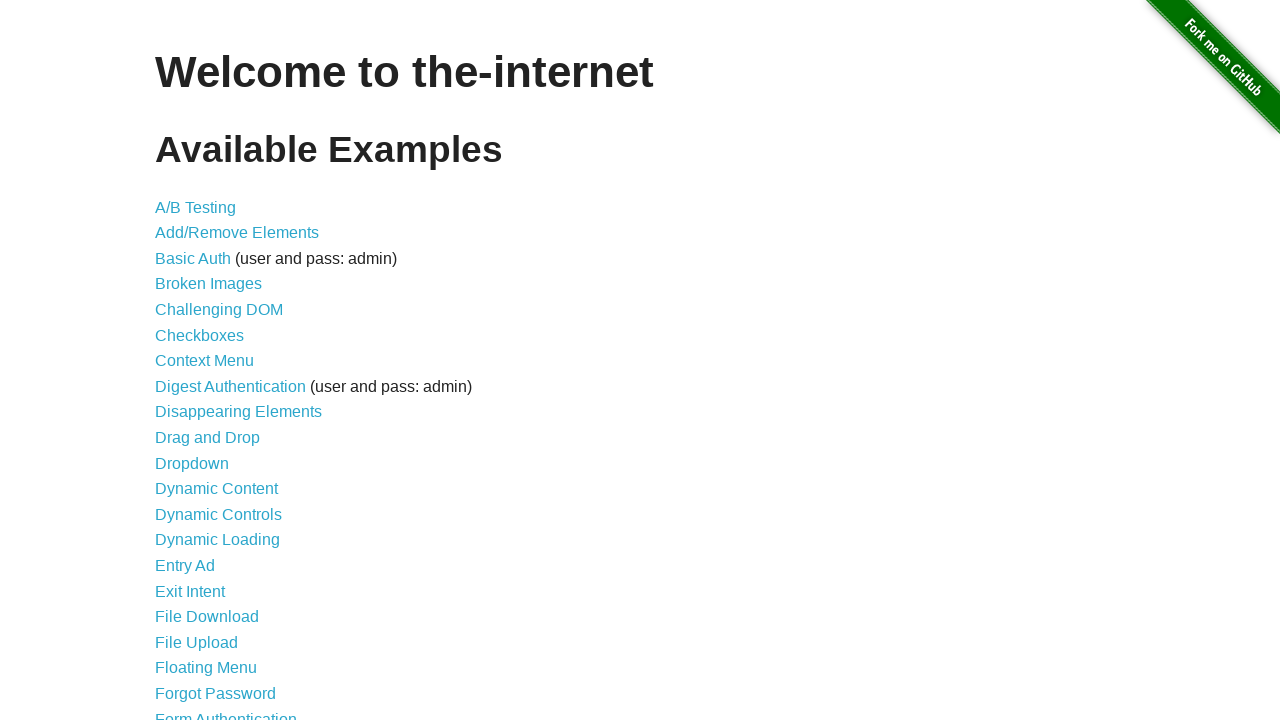

Displayed standard growl notification with title 'GET' and message '/'
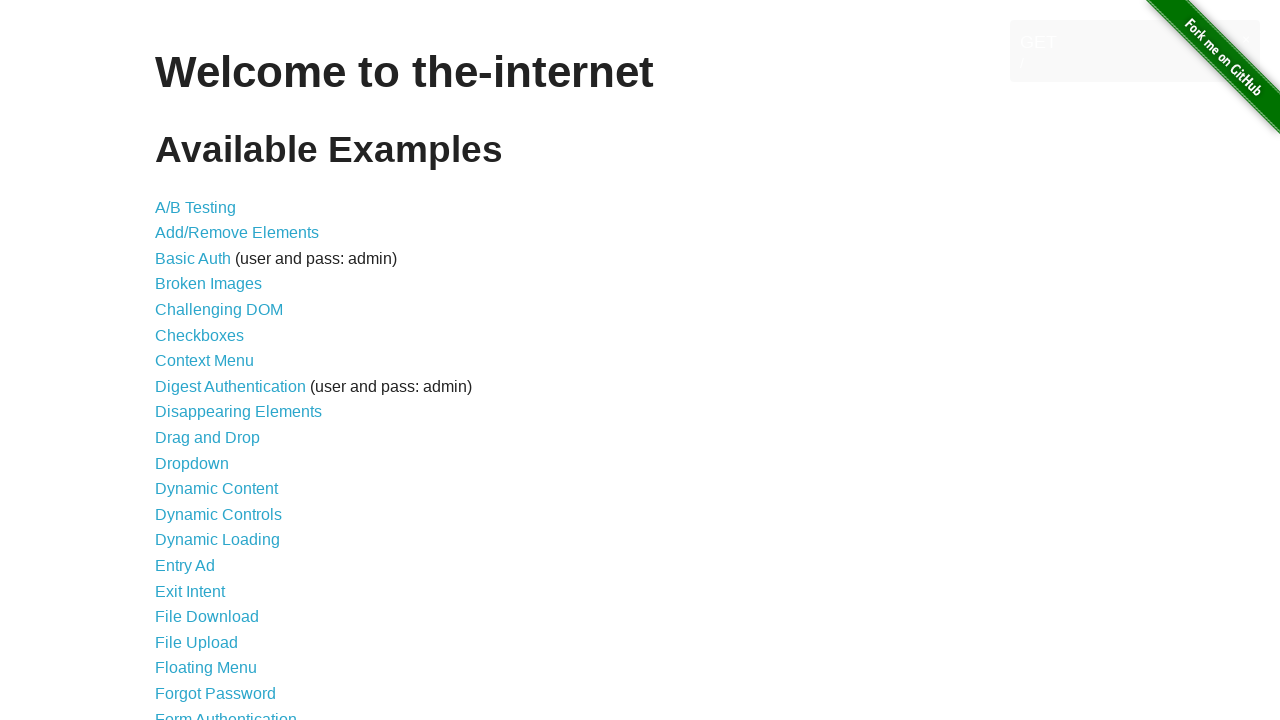

Displayed error growl notification
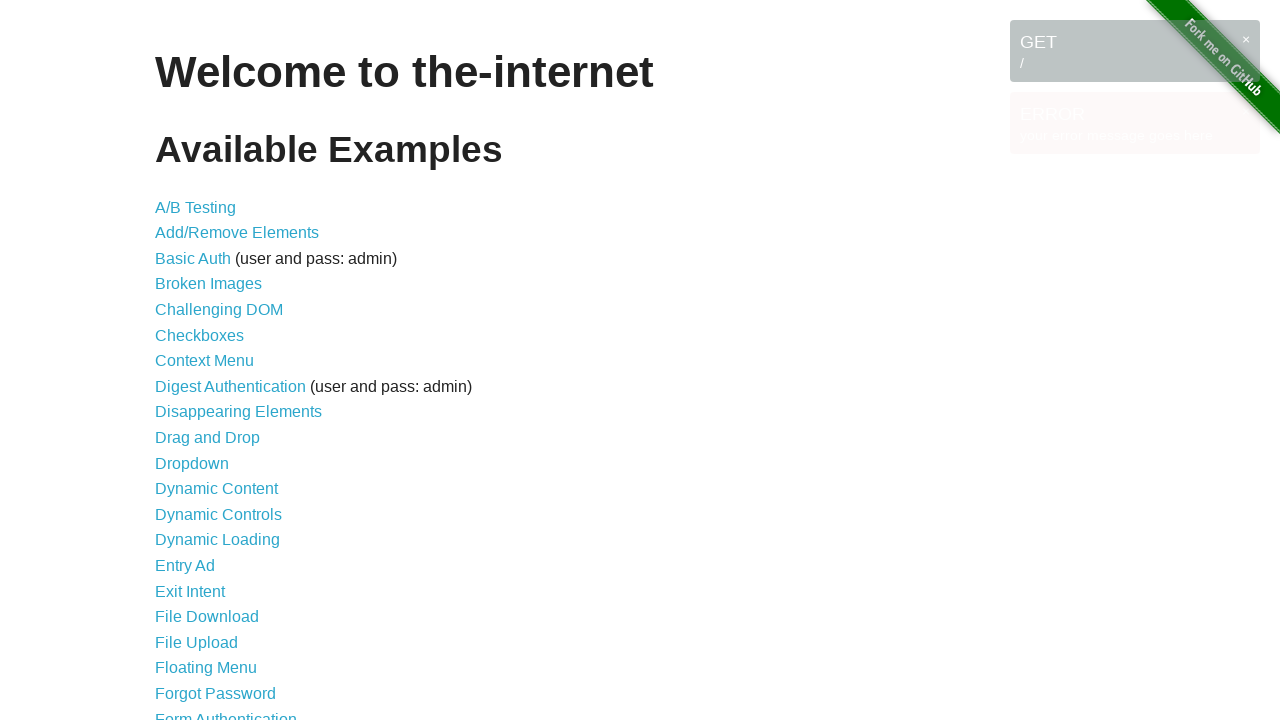

Displayed notice growl notification
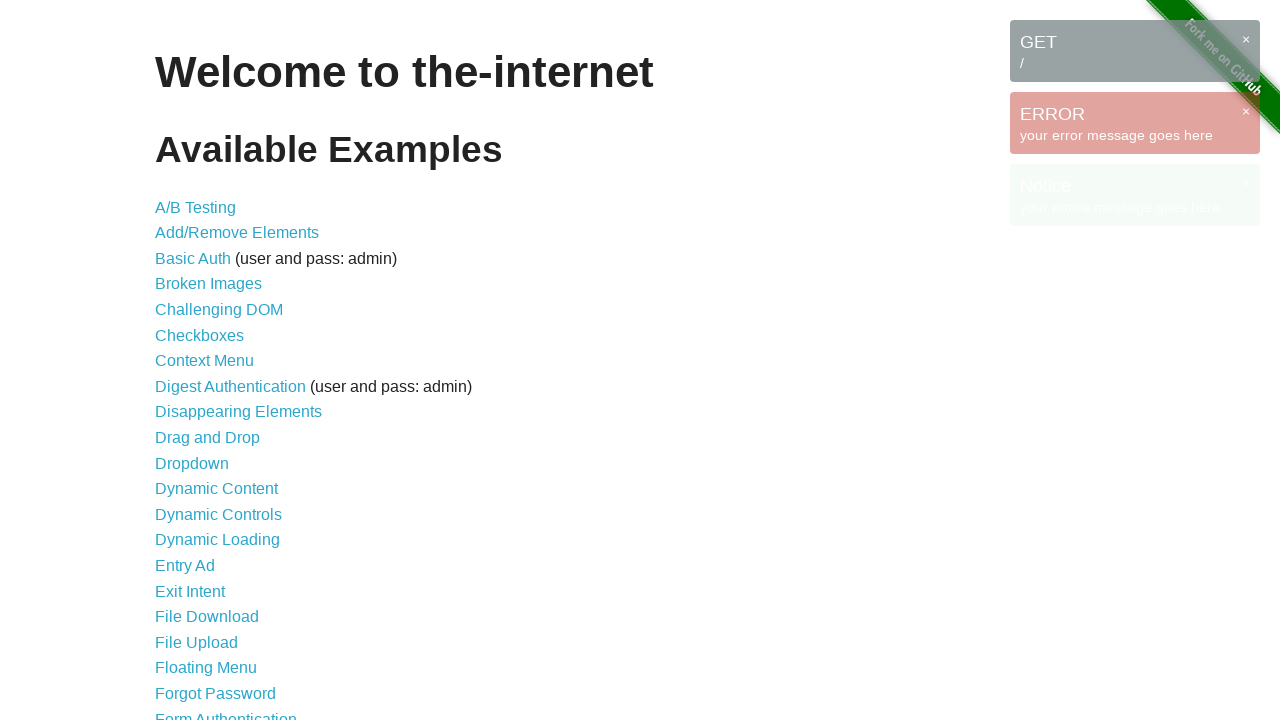

Displayed warning growl notification
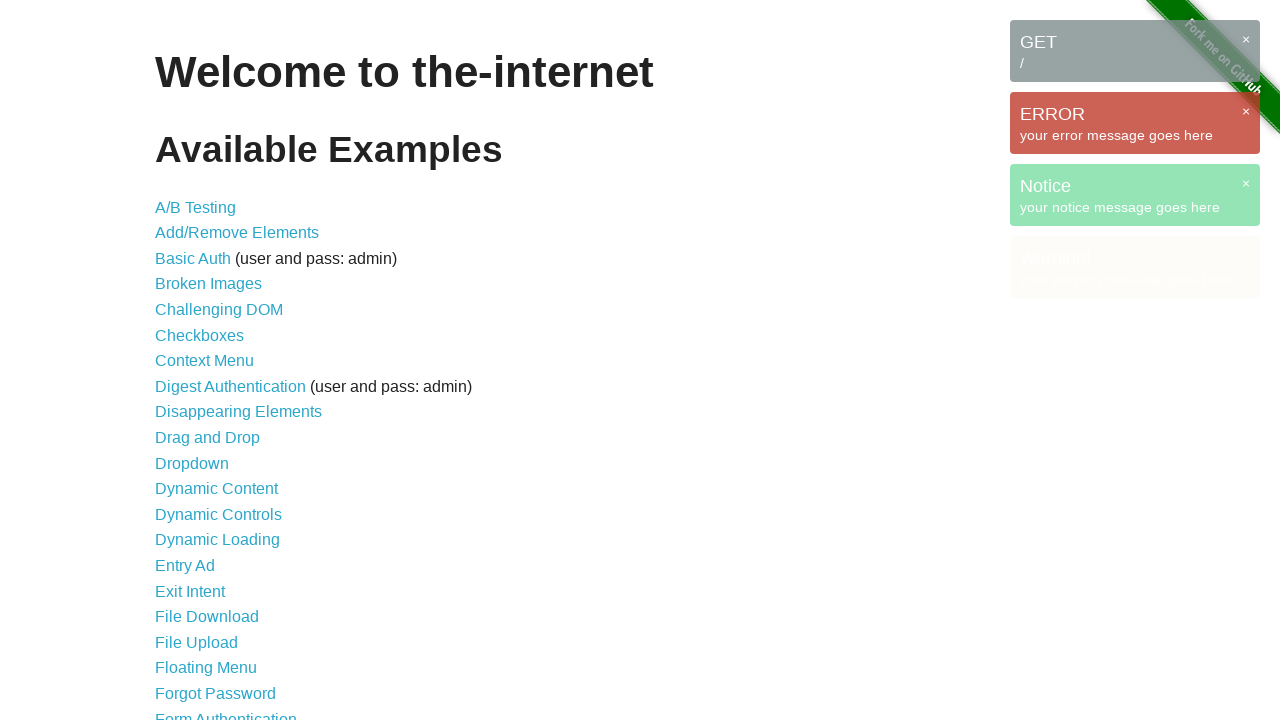

Waited for growl notifications to display
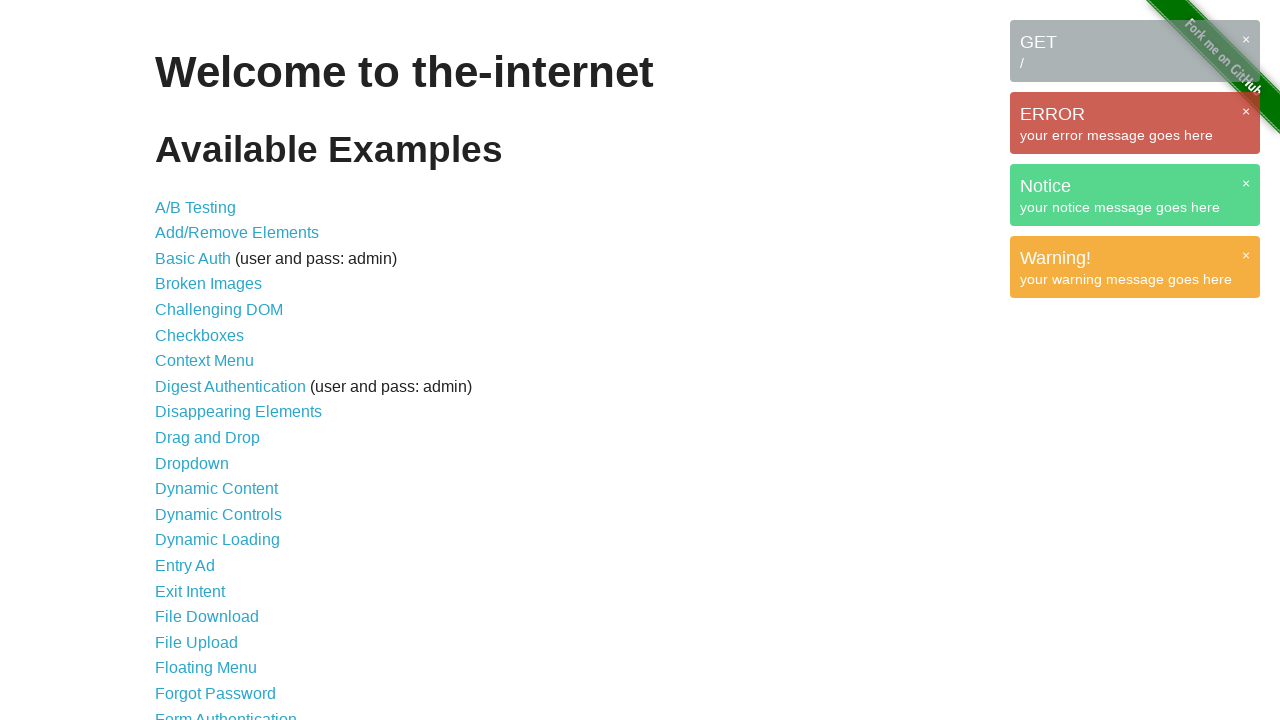

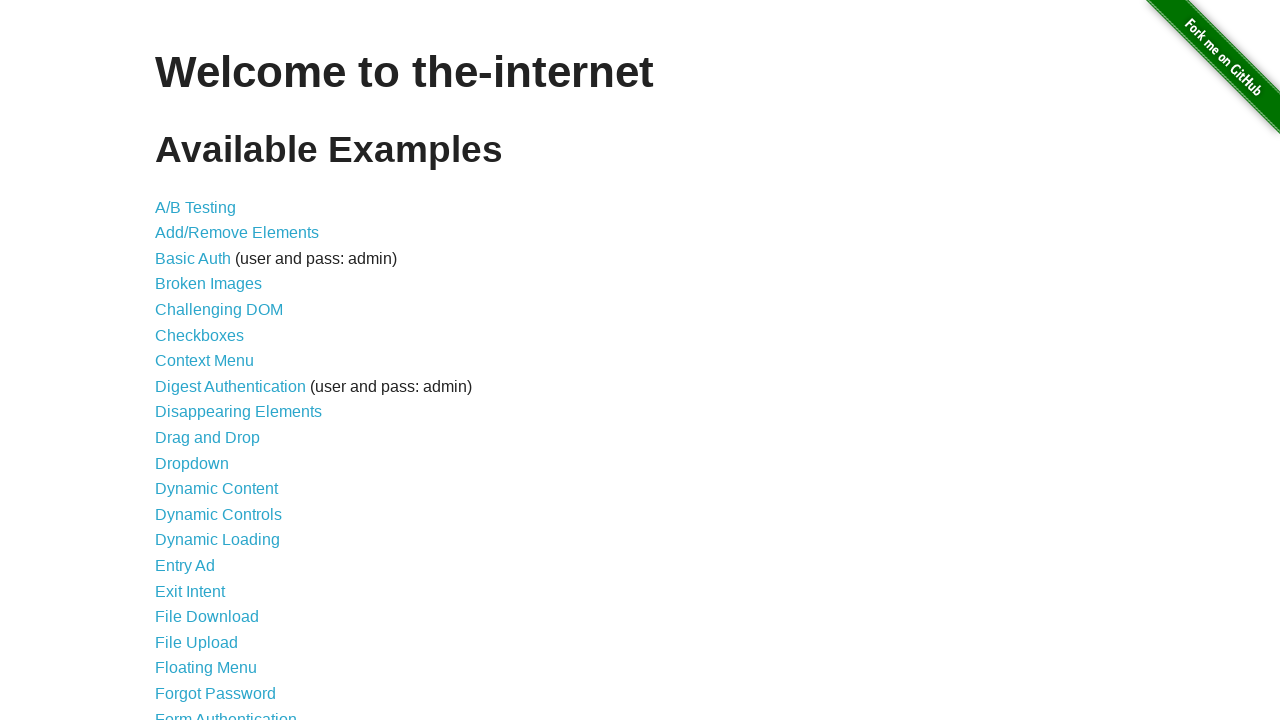